Navigates to Ngee Ann Polytechnic website and verifies the page title contains "NP" or "Ngee Ann"

Starting URL: https://www.np.edu.sg

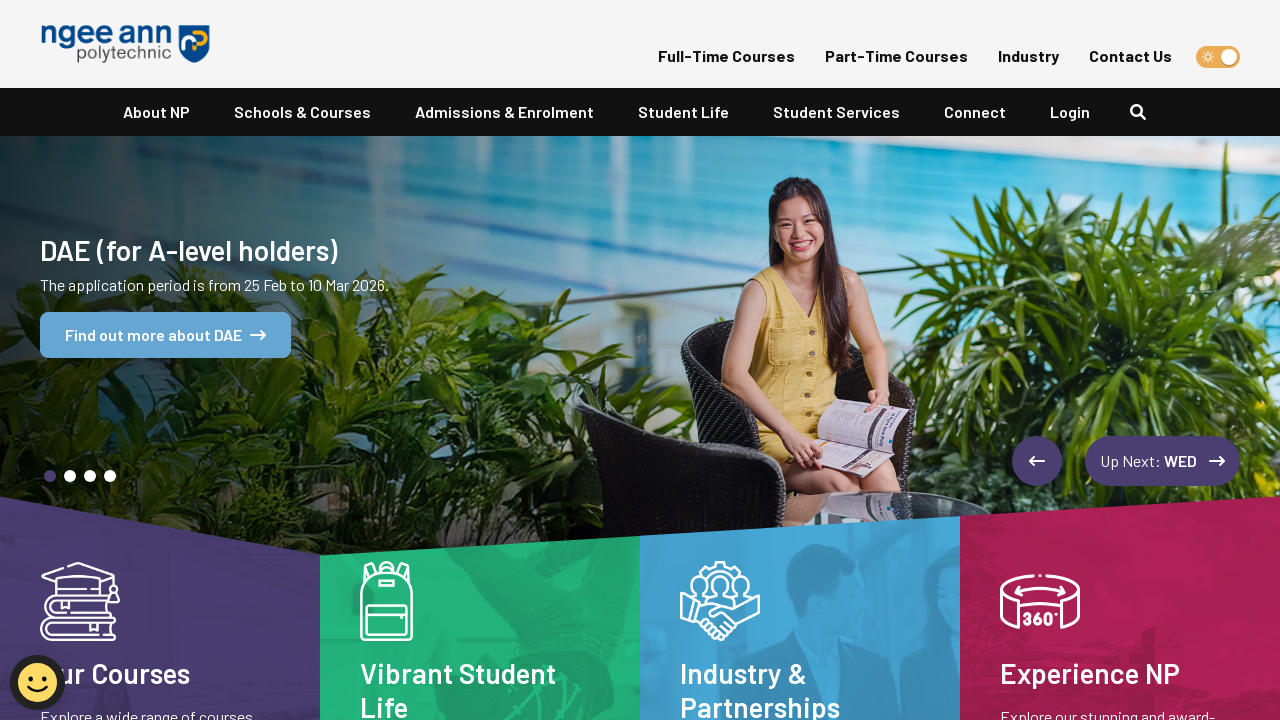

Waited for page to reach domcontentloaded state
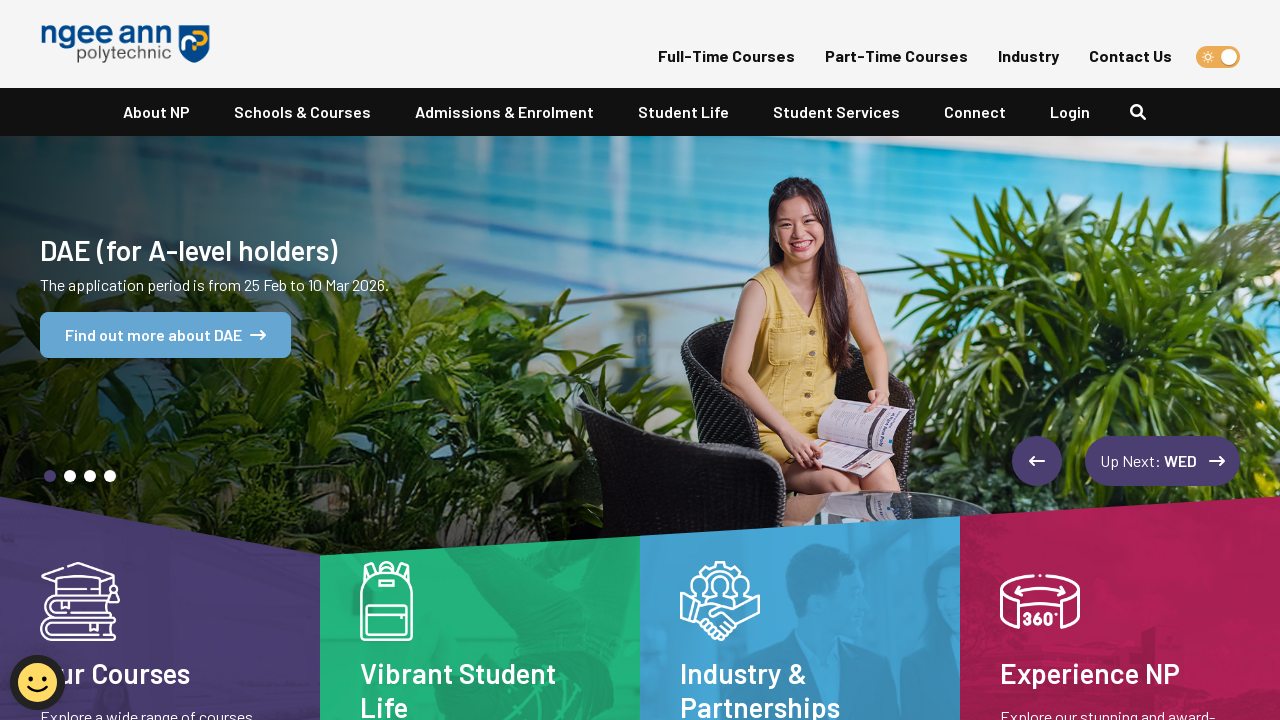

Retrieved page title: 'Ngee Ann Polytechnic (NP)'
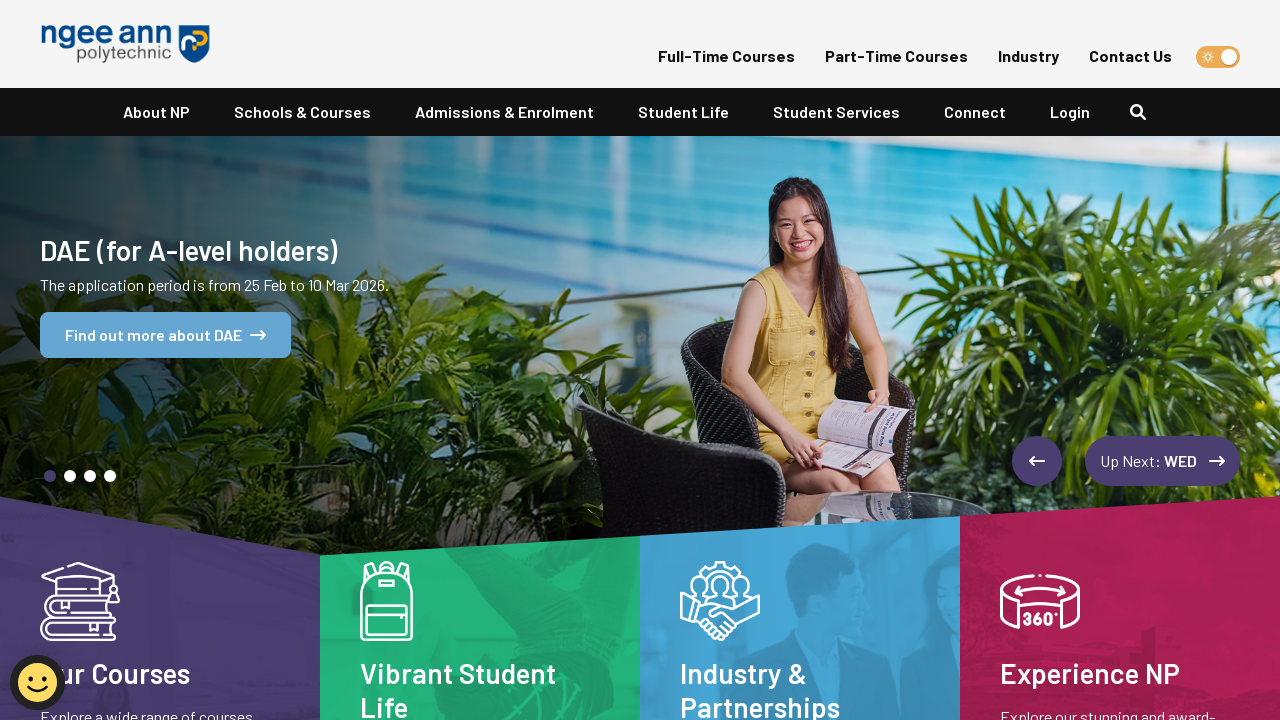

Verified page title contains 'NP' or 'Ngee Ann'
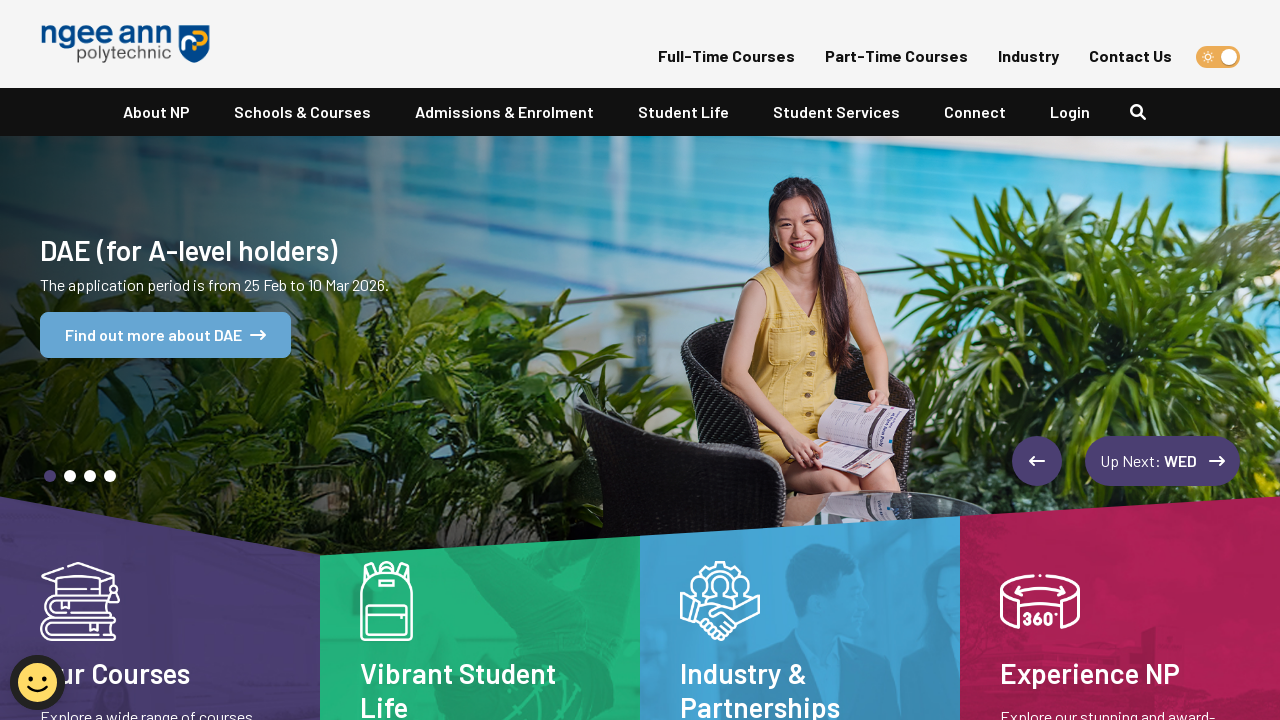

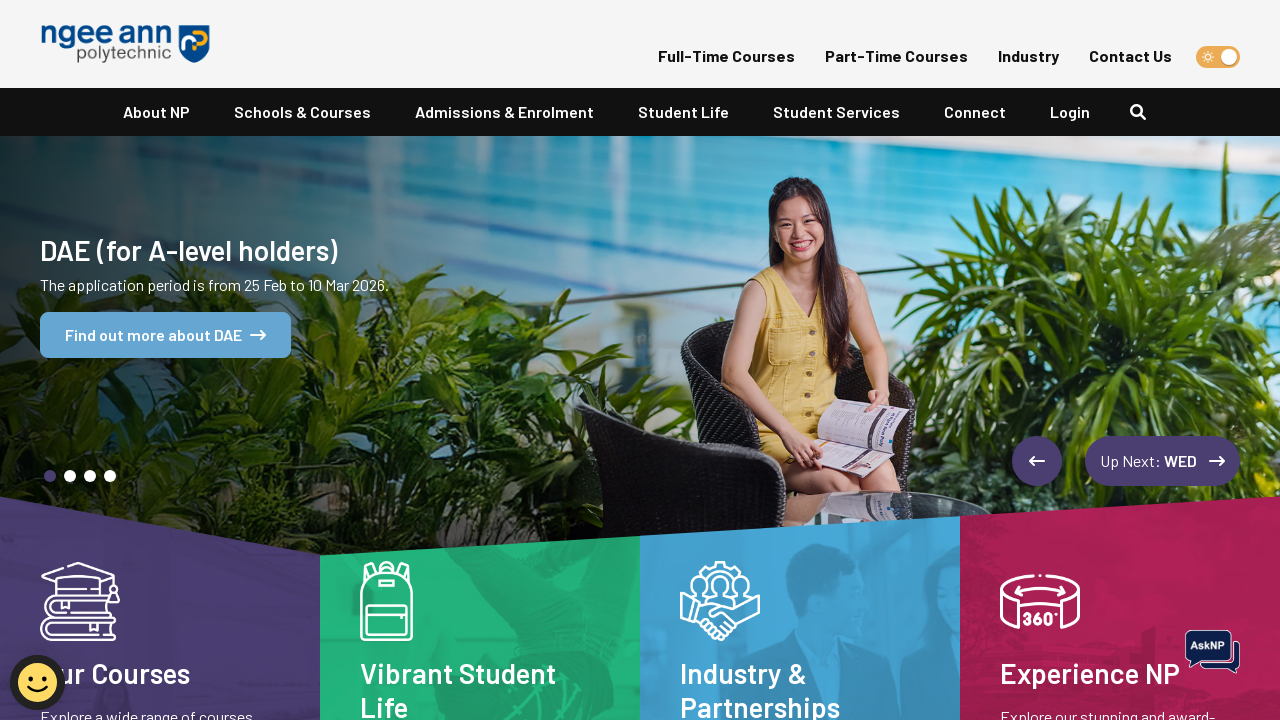